Tests window switching functionality by clicking a link that opens a child window, extracting an email from the child window text, and pasting it back into the parent window's username field

Starting URL: https://rahulshettyacademy.com/loginpagePractise/

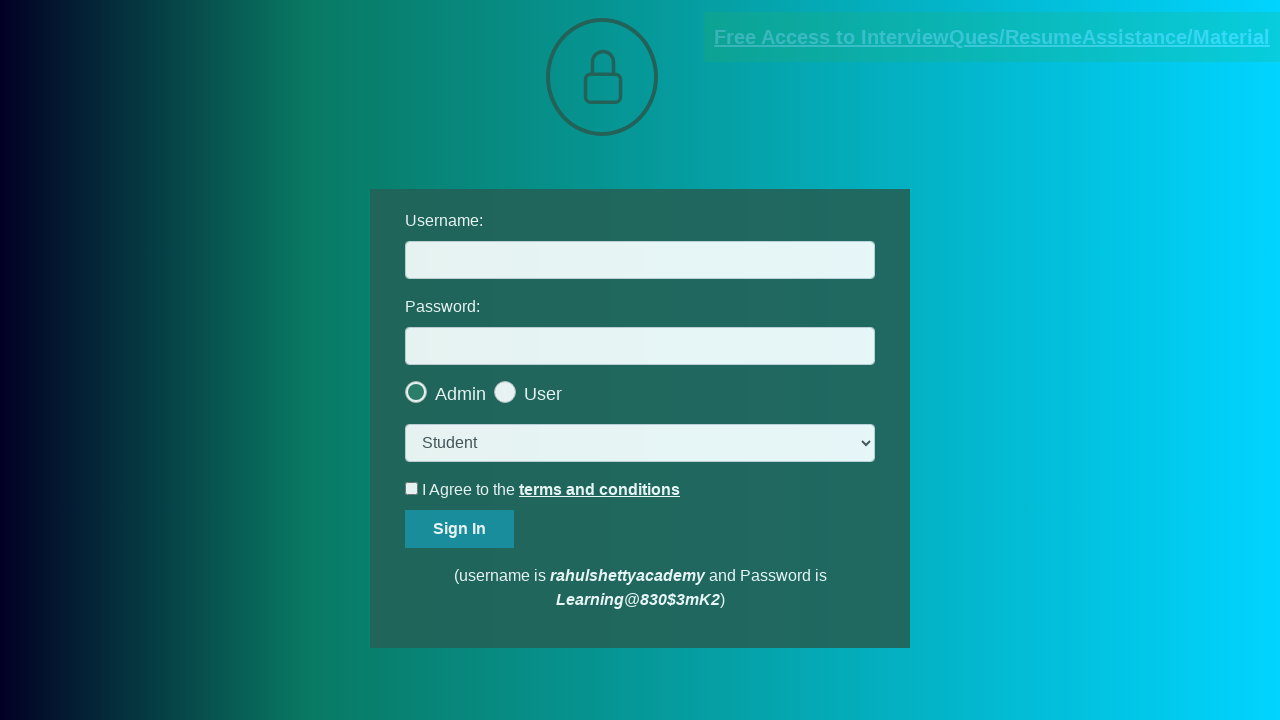

Clicked blinking text link to open child window at (992, 37) on .blinkingText
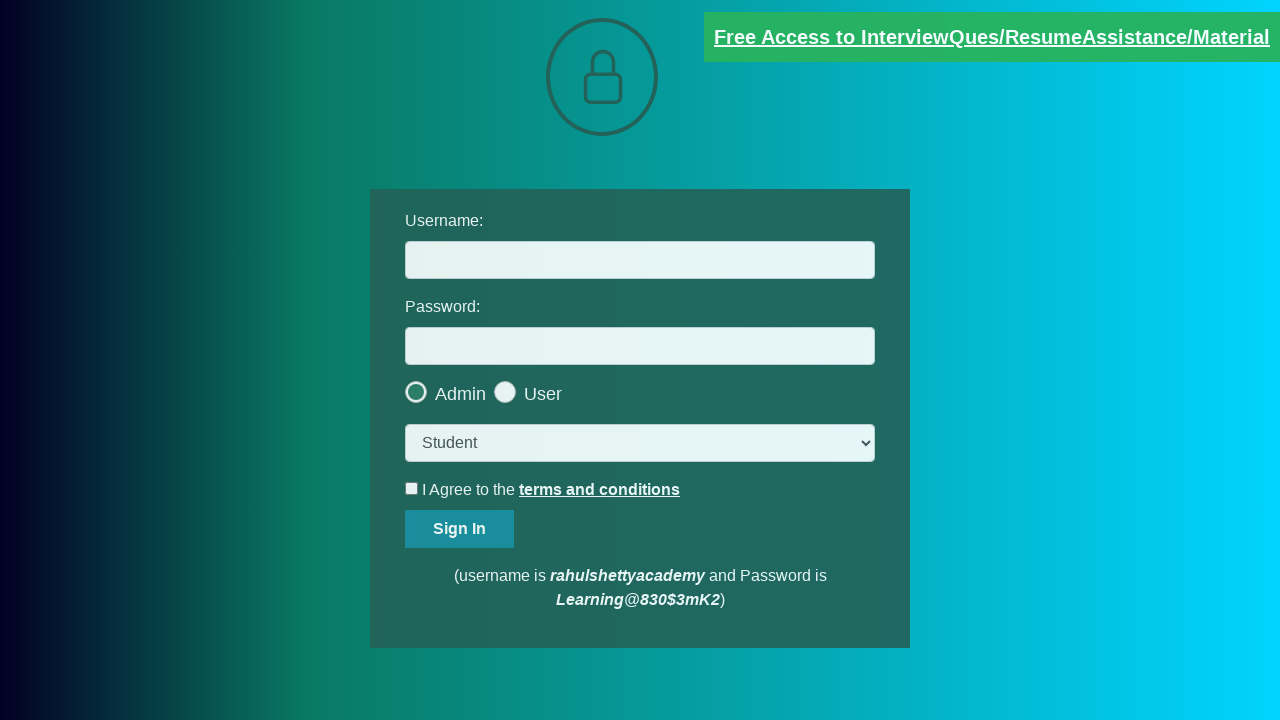

Child window opened and captured
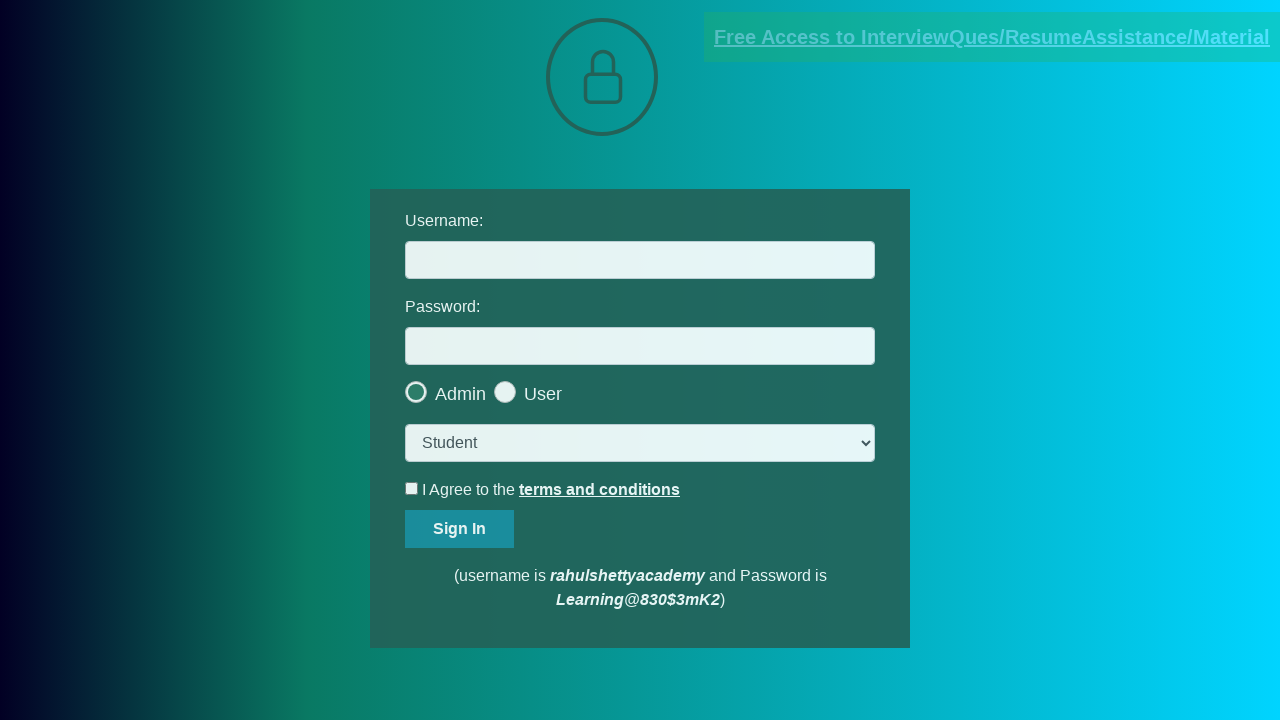

Waited for email paragraph to load in child window
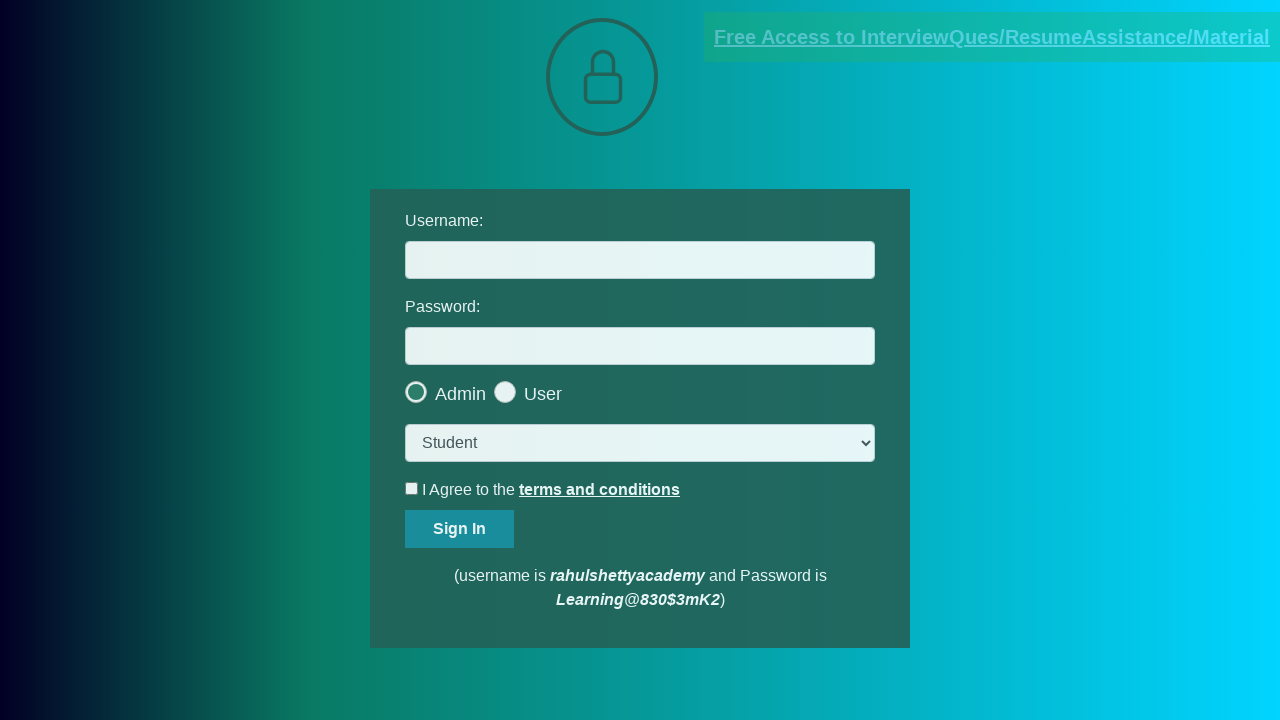

Extracted paragraph text from child window
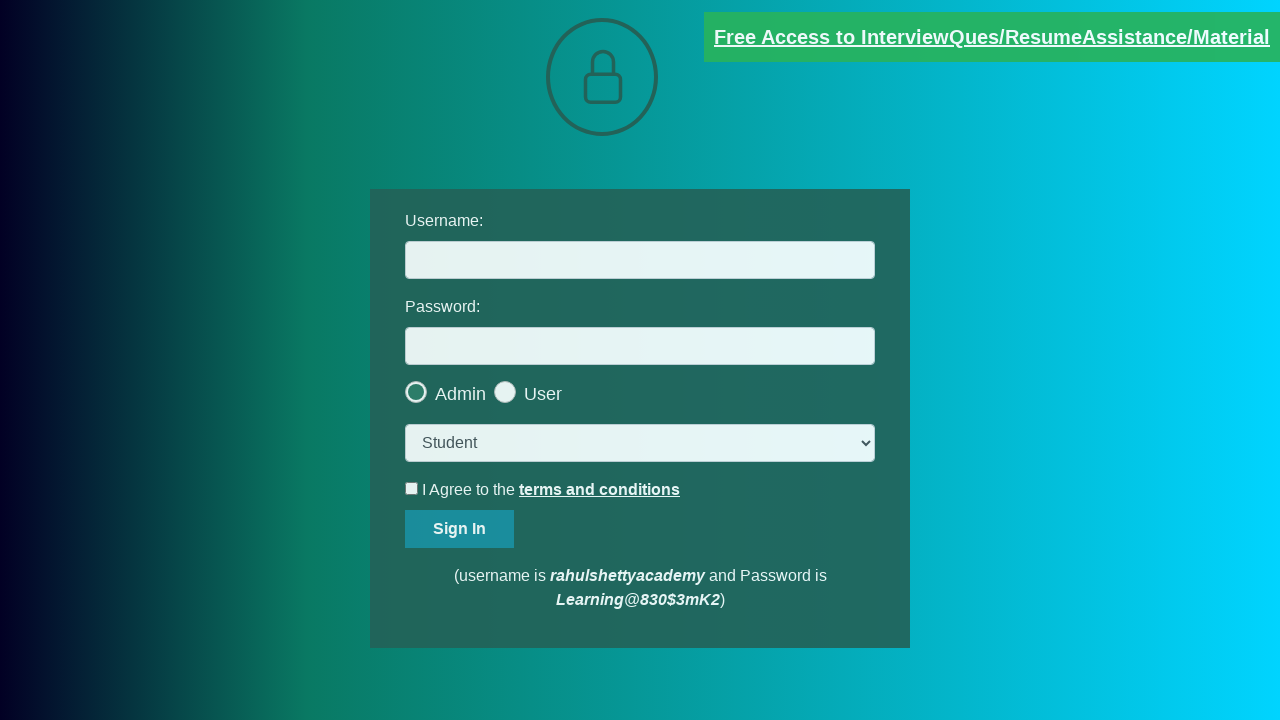

Parsed email address from paragraph text: mentor@rahulshettyacademy.com
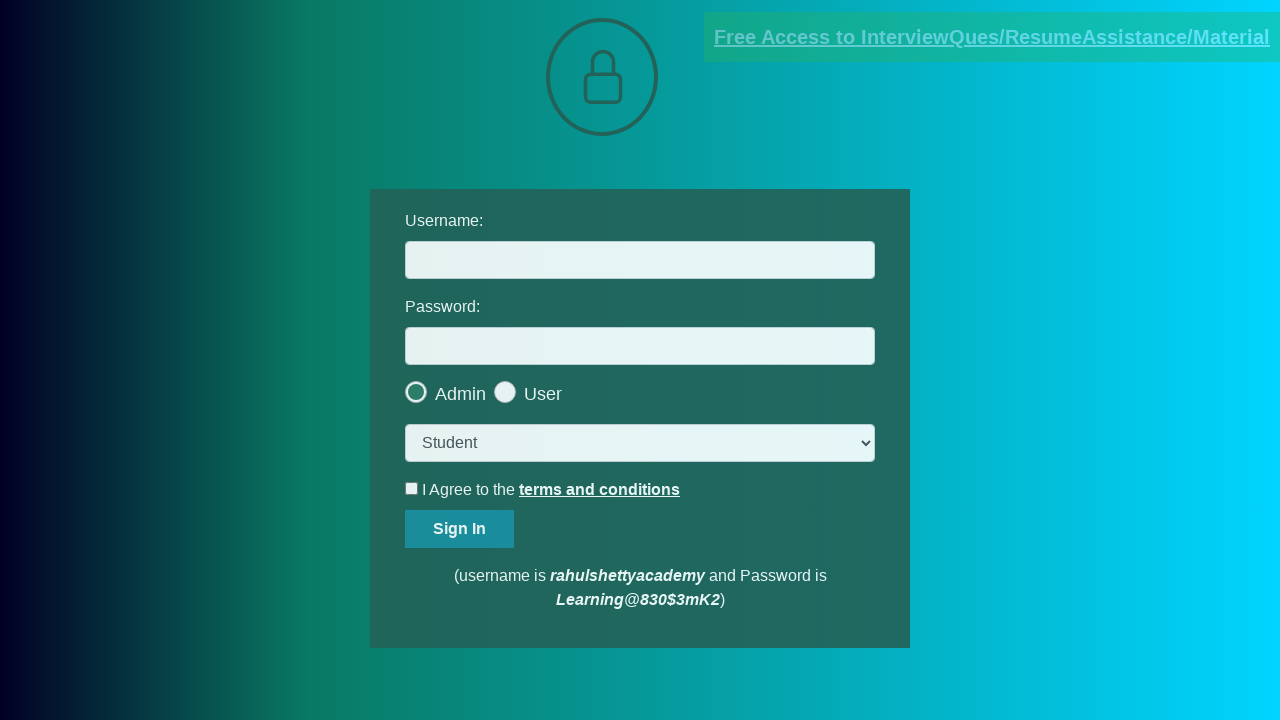

Closed child window
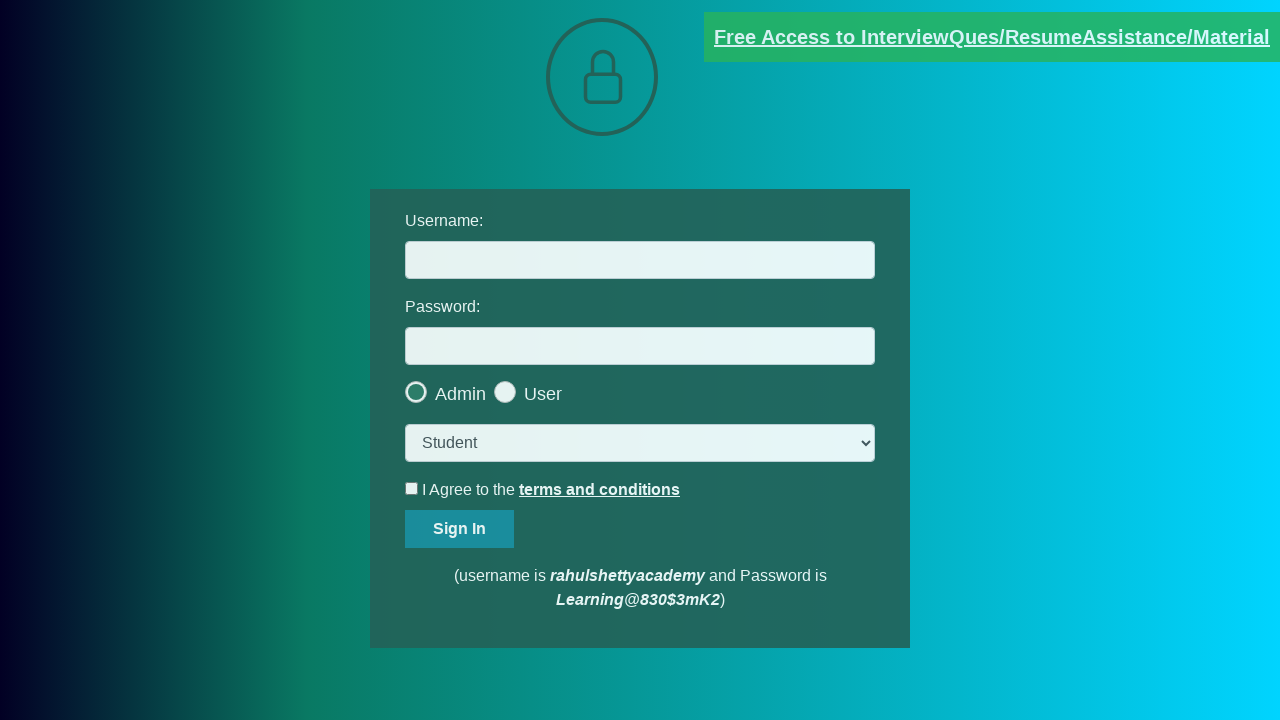

Filled username field with extracted email: mentor@rahulshettyacademy.com on #username
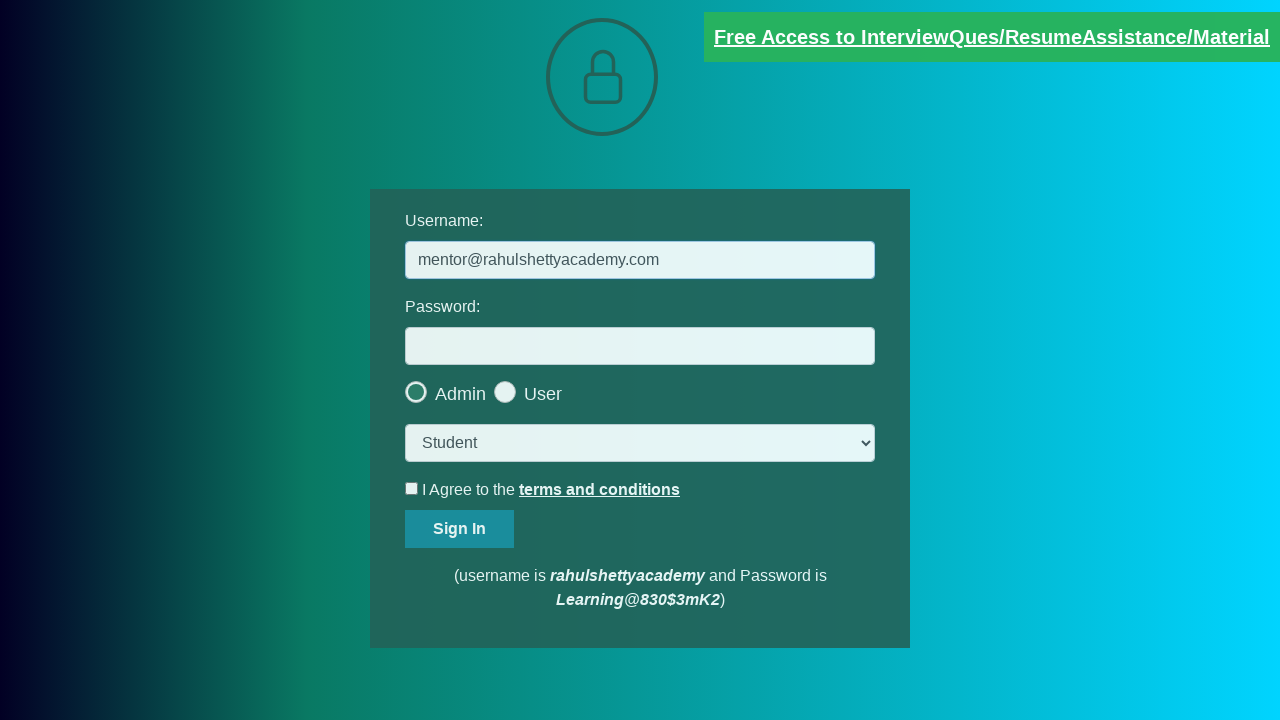

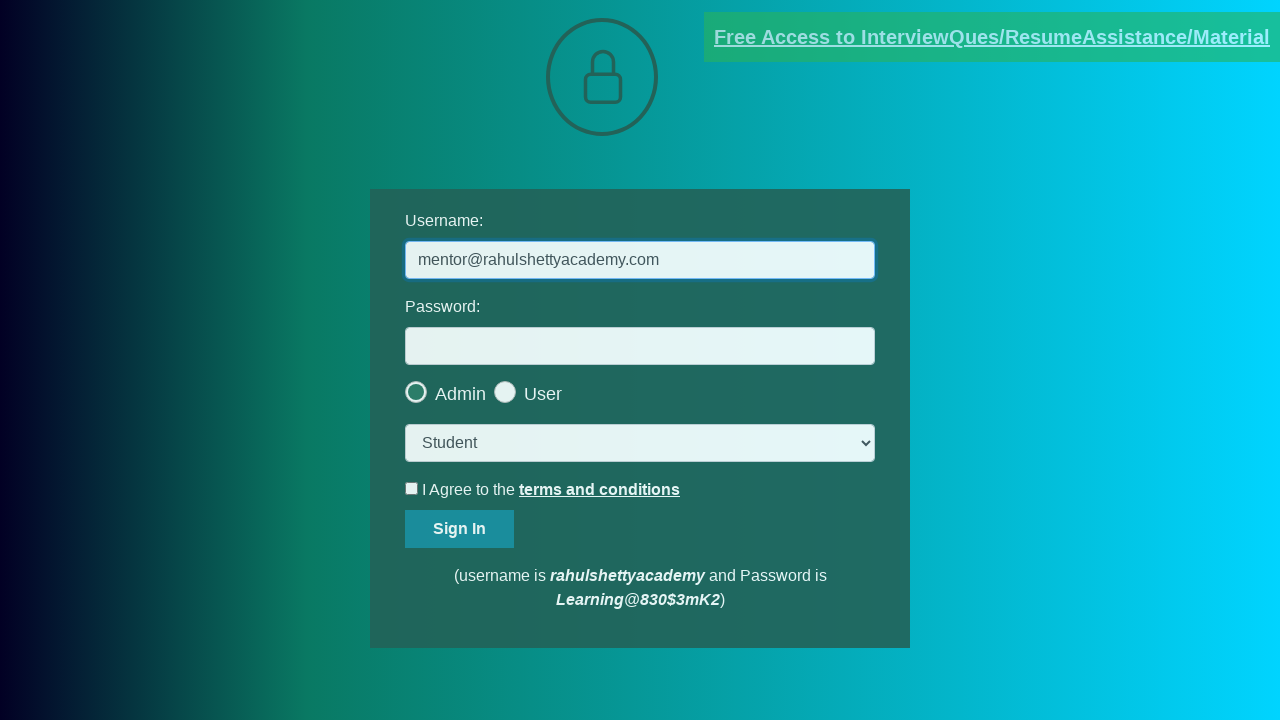